Tests JavaScript prompt popup handling by triggering a prompt dialog, entering text, and accepting it

Starting URL: https://the-internet.herokuapp.com/javascript_alerts

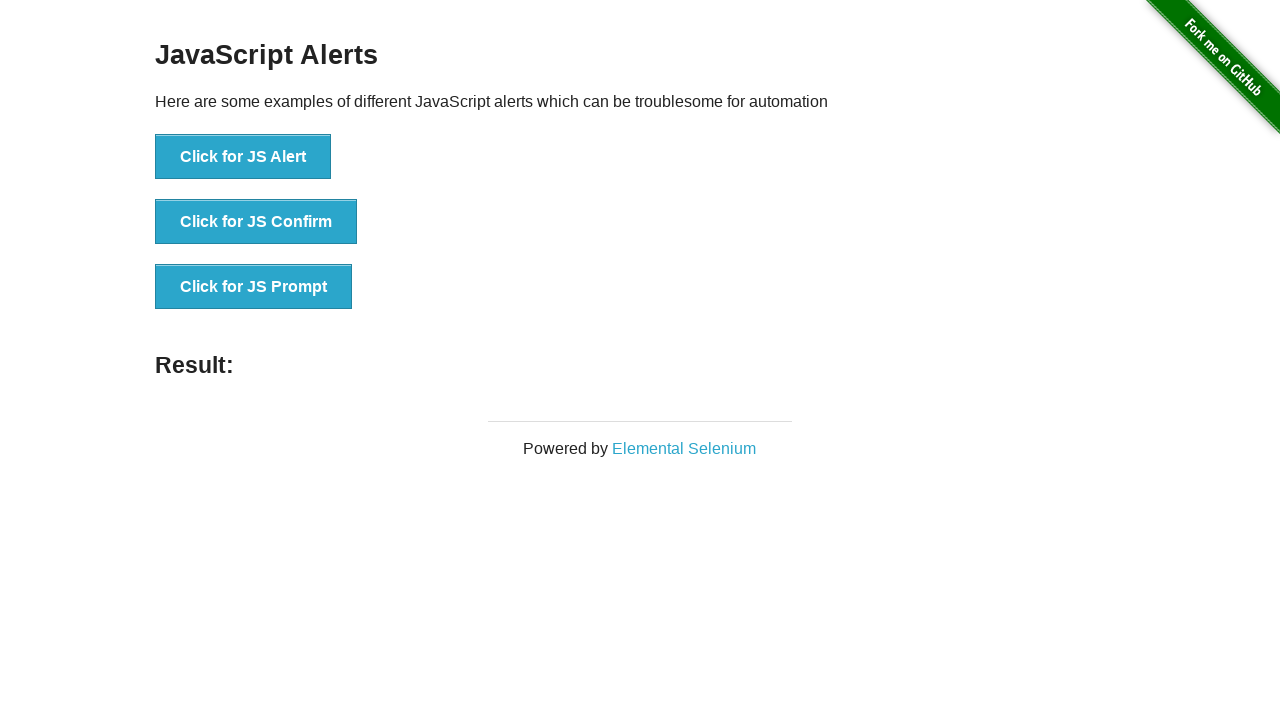

Set up dialog event handler to accept prompt with test message
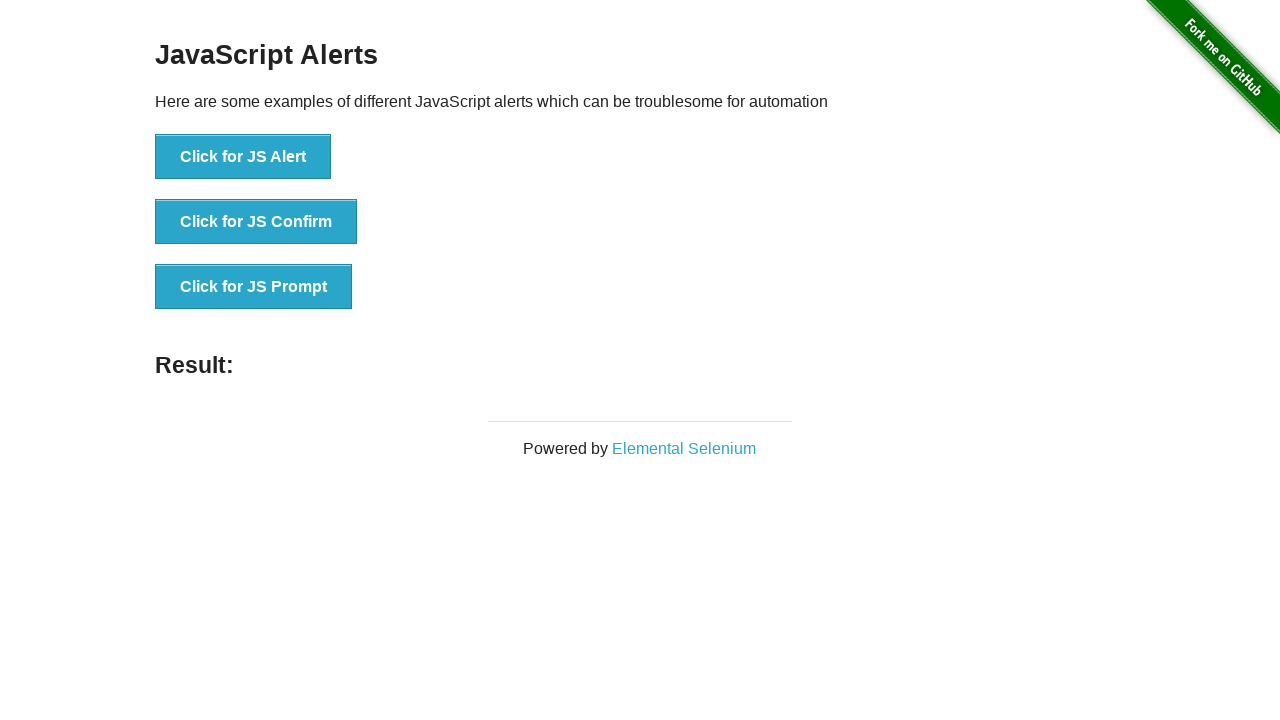

Clicked button to trigger JavaScript prompt dialog at (254, 287) on button[onclick='jsPrompt()']
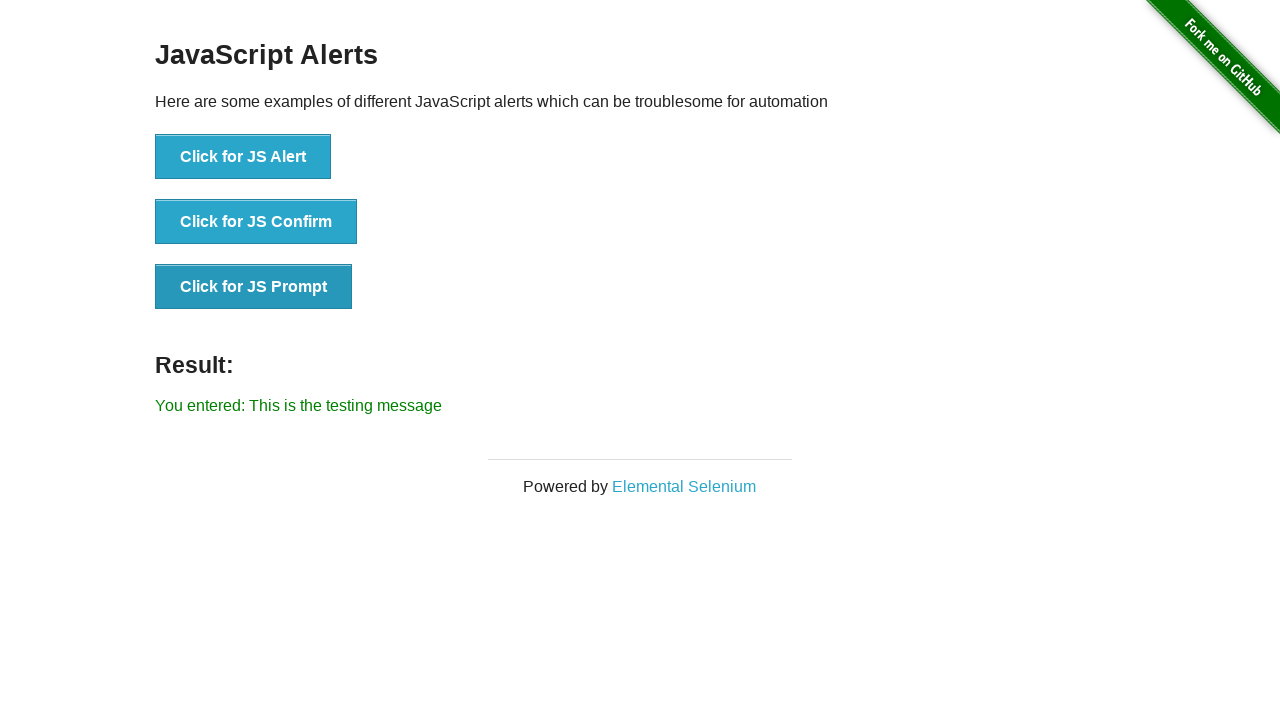

Waited for prompt dialog to be processed and result displayed
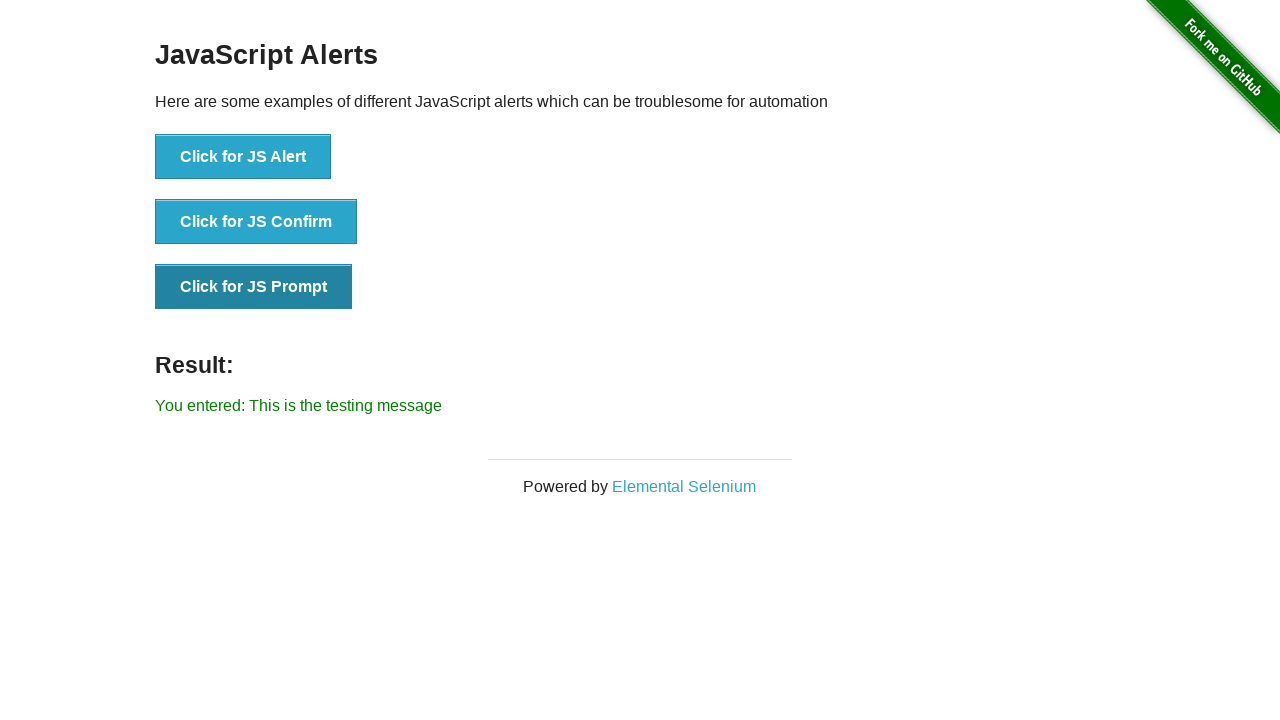

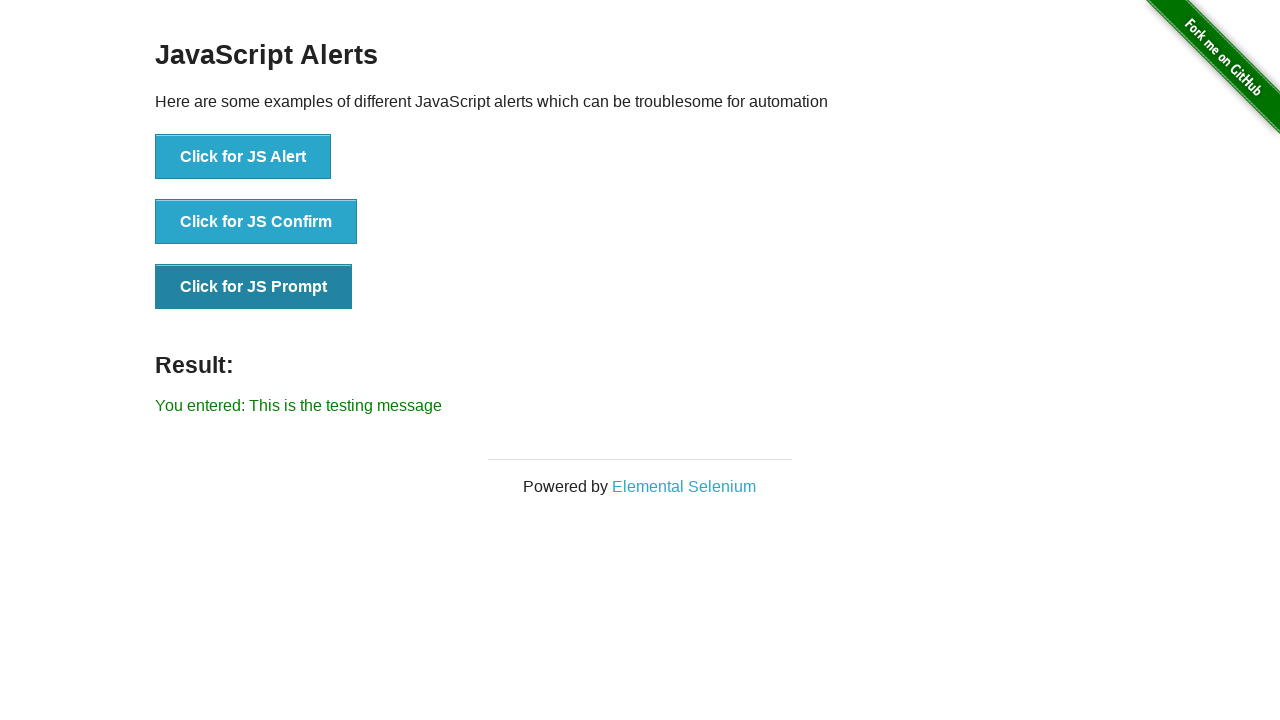